Tests handling of JavaScript confirmation popup by navigating to the alerts page, triggering a confirm dialog, dismissing it, and verifying the result text is displayed

Starting URL: https://demo.automationtesting.in/Alerts.html

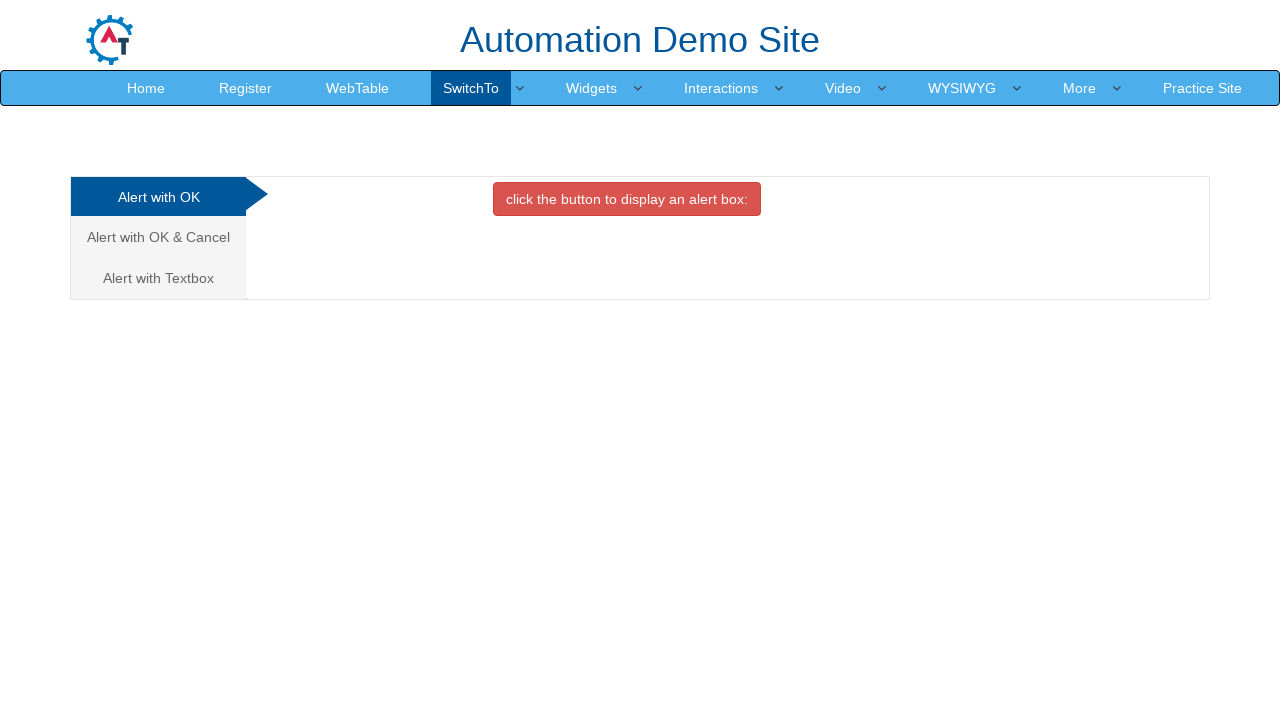

Clicked on the 'Alert with OK & Cancel' tab at (158, 237) on text=Alert with OK & Cancel
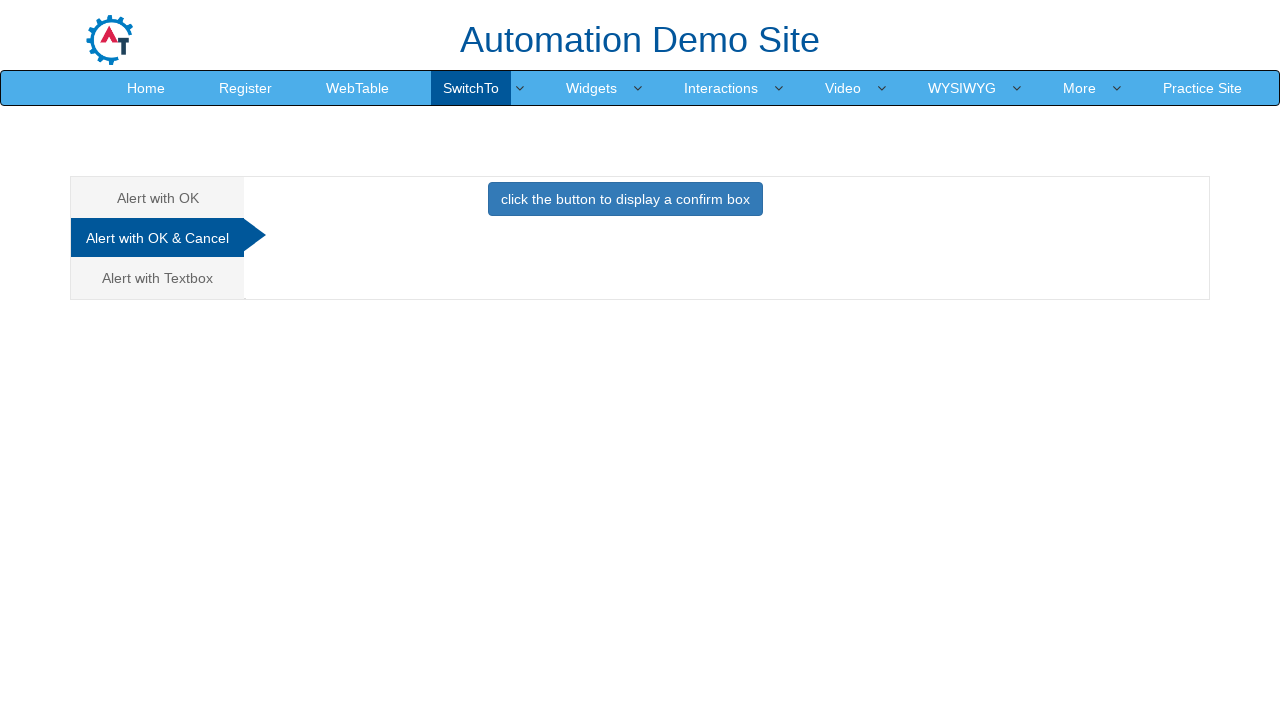

Clicked the button to trigger confirmation dialog at (625, 199) on button.btn.btn-primary
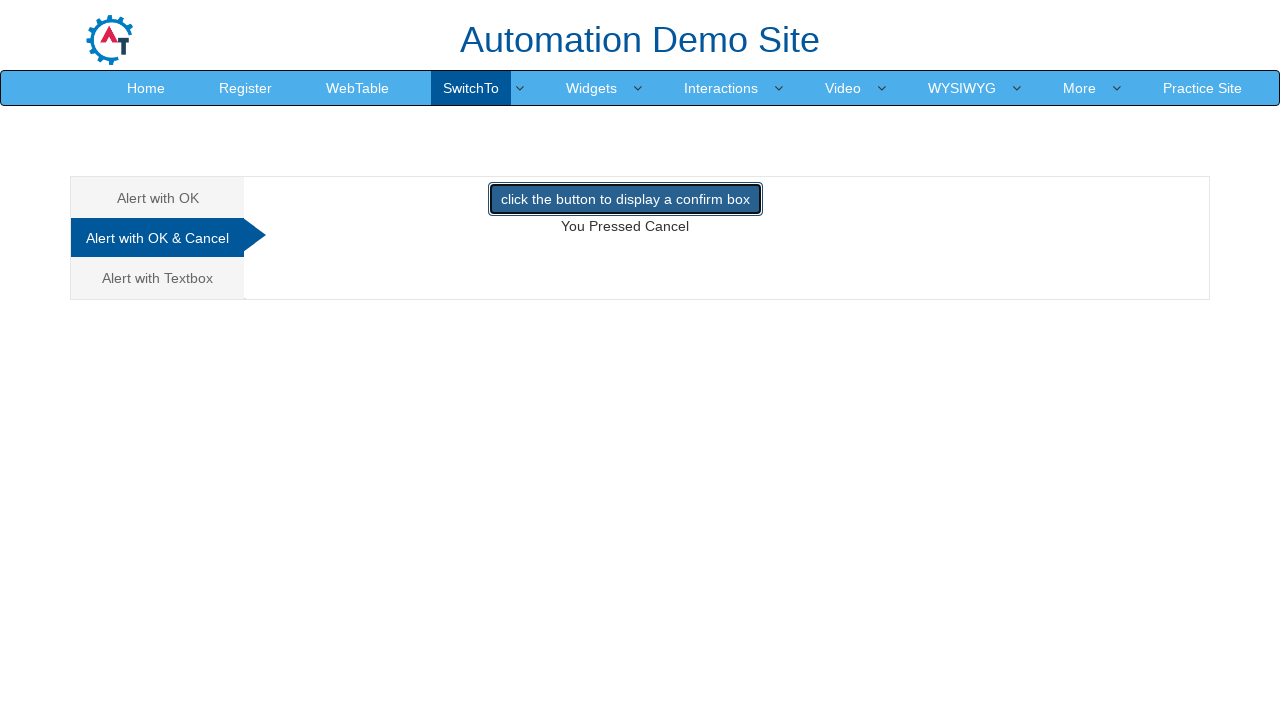

Set up dialog handler to dismiss confirmation popup
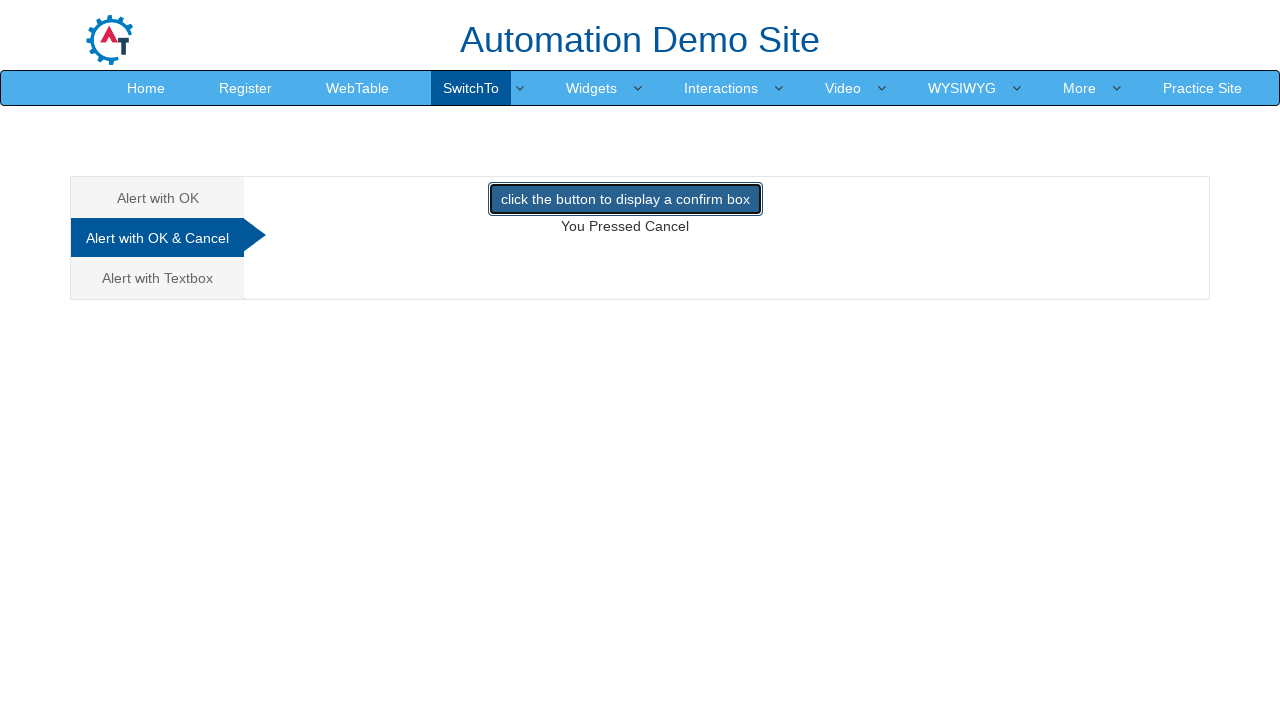

Verified result text element is visible after dismissing dialog
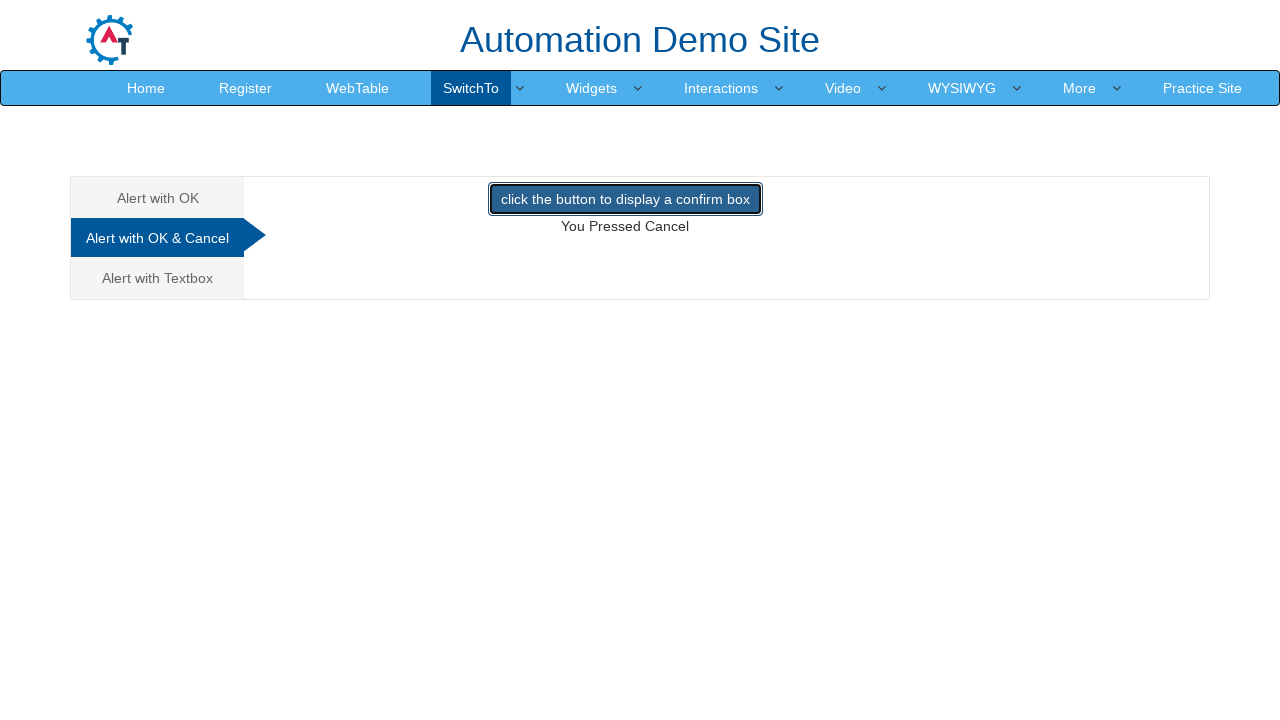

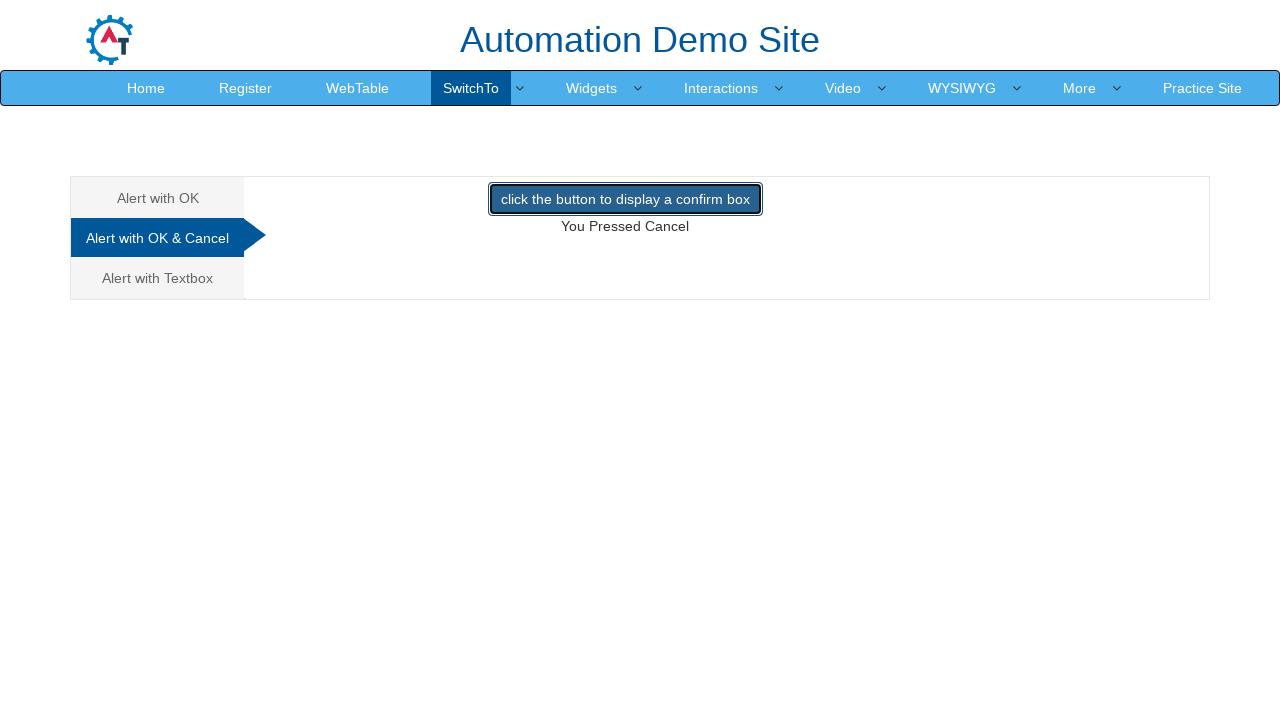